Tests simple alert handling by clicking a button that triggers an alert and accepting it

Starting URL: https://demoqa.com/alerts

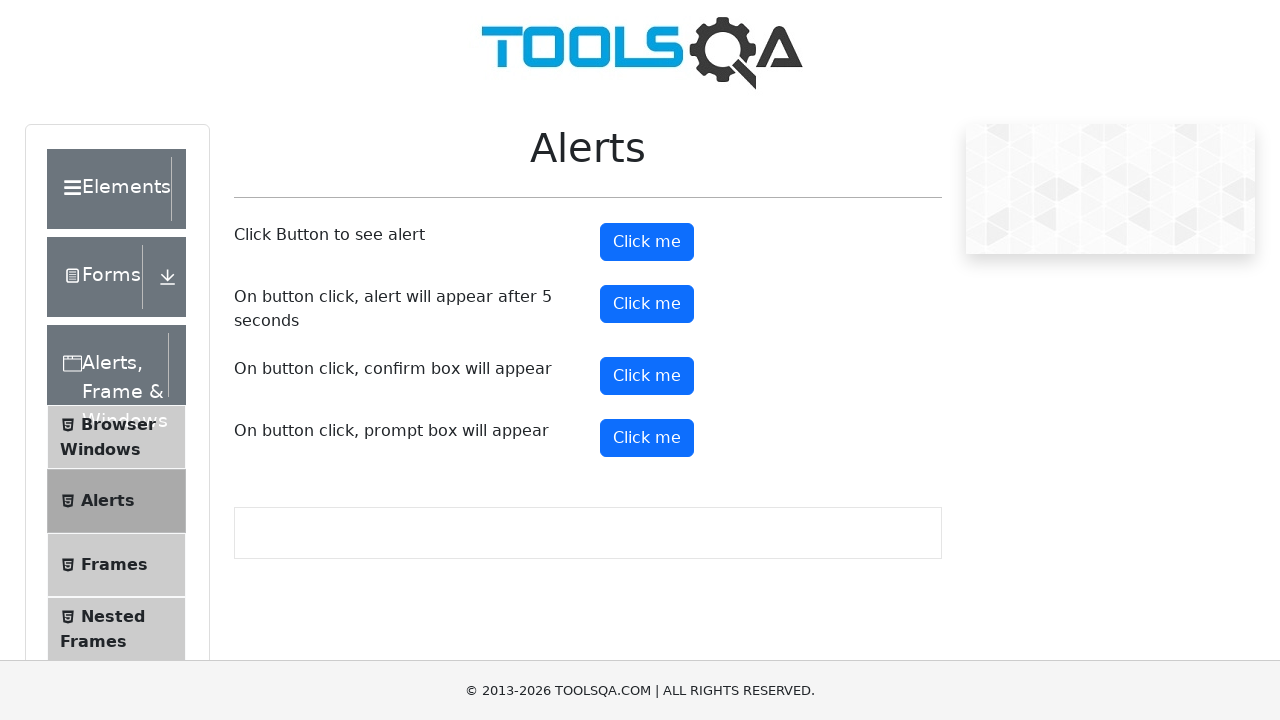

Set up dialog handler to accept alerts
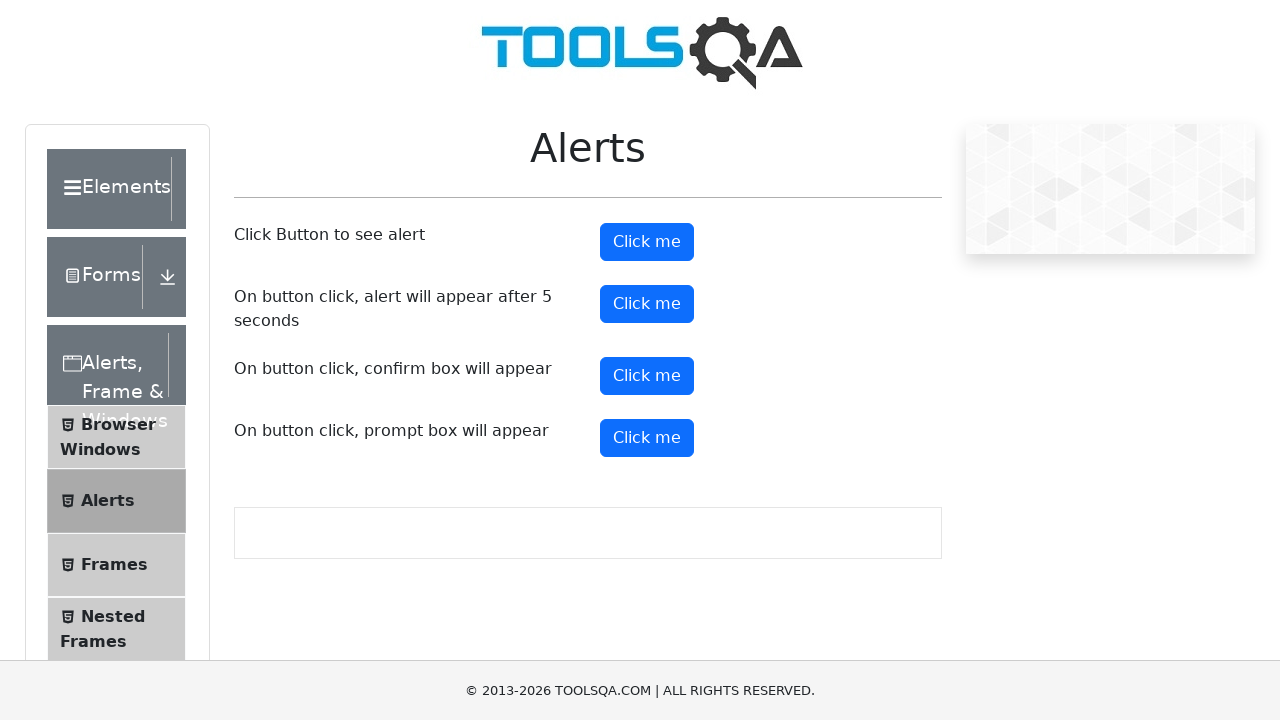

Clicked the alert button to trigger simple alert at (647, 242) on button#alertButton
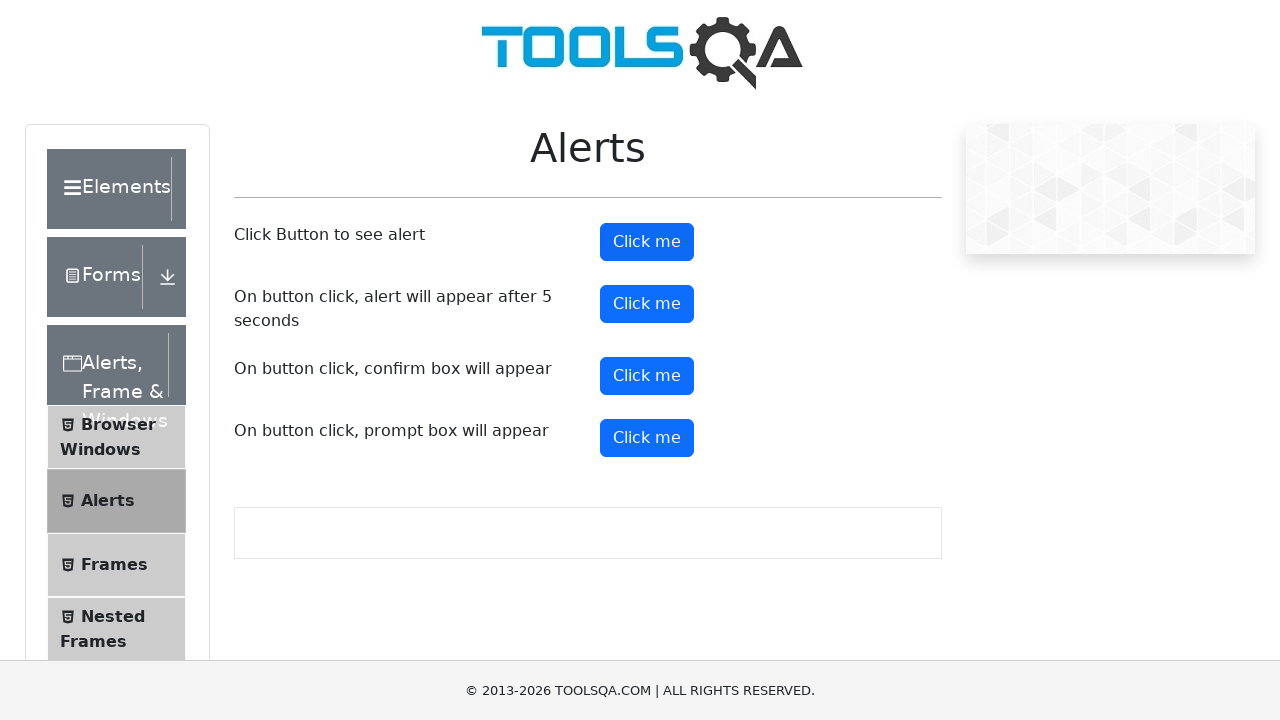

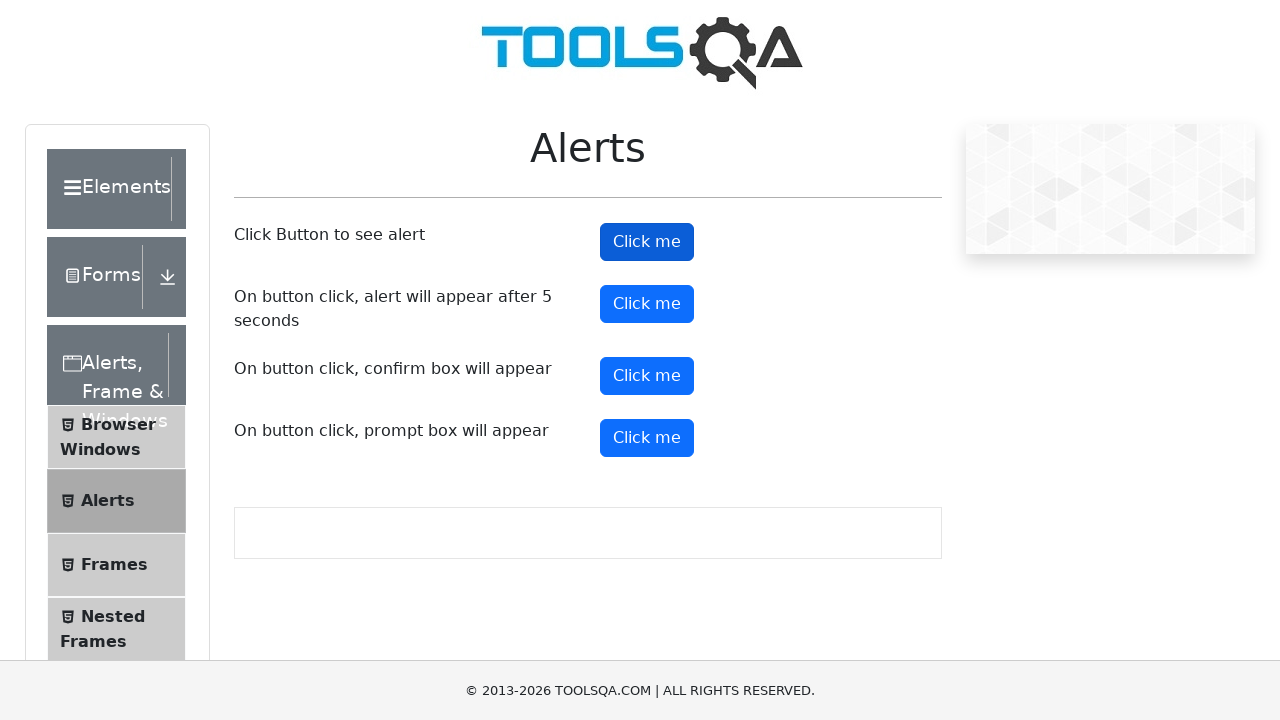